Tests a demo form submission by filling out personal details including full name, email, phone number, selecting years of experience, entering additional details, and submitting the form.

Starting URL: https://qavalidation.com/demo-form/

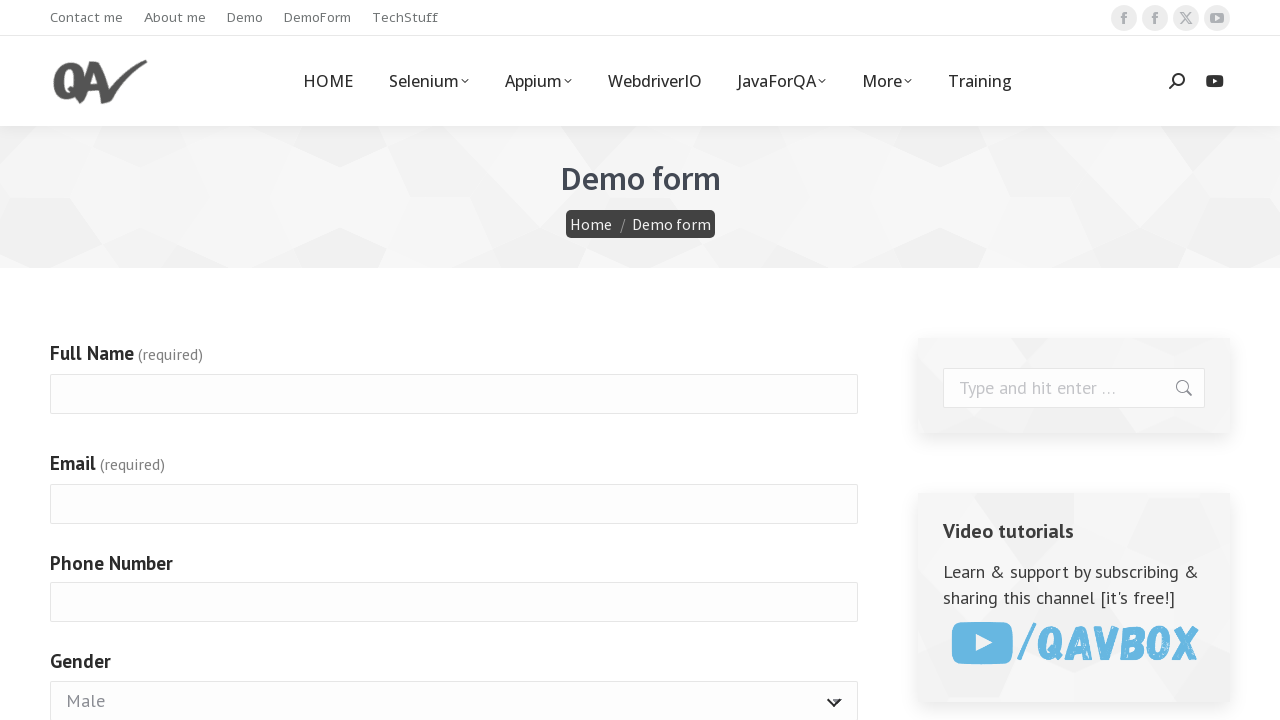

Filled full name field with 'Maria Thompson' on #g4072-fullname
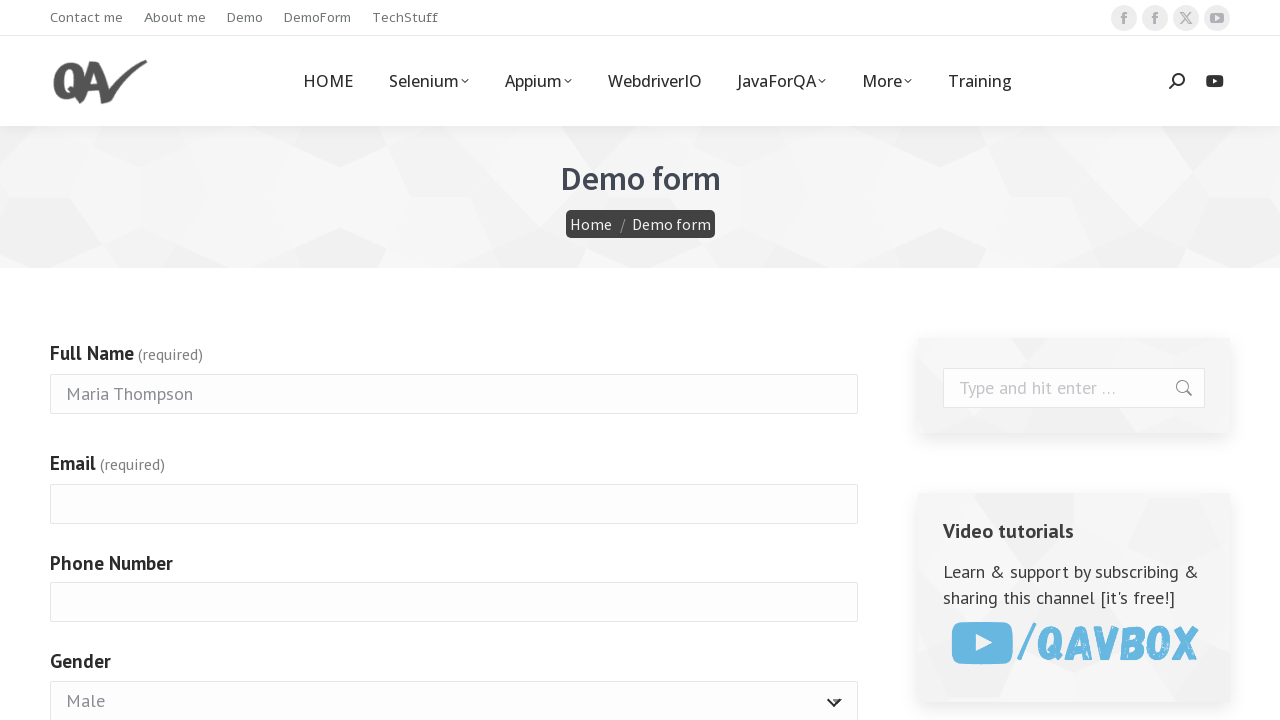

Filled email field with 'maria.thompson@example.com' on #g4072-email
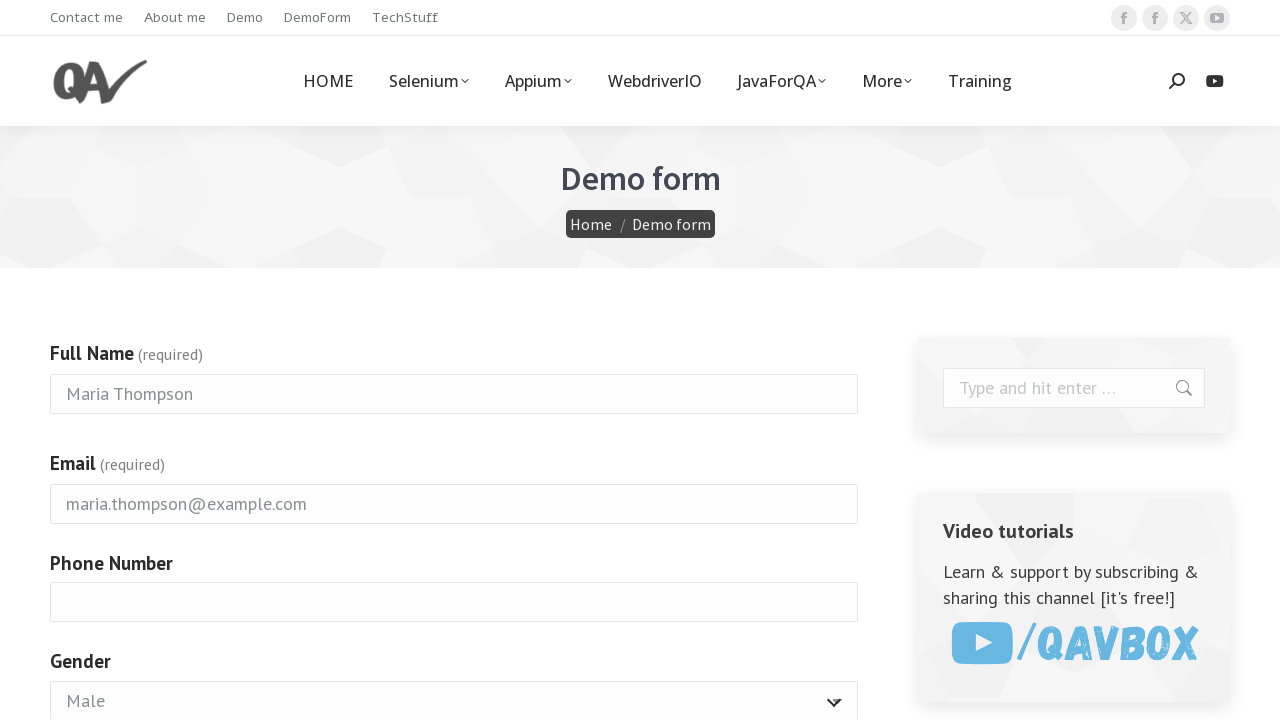

Filled phone number field with '5551234567' on #g4072-phonenumber
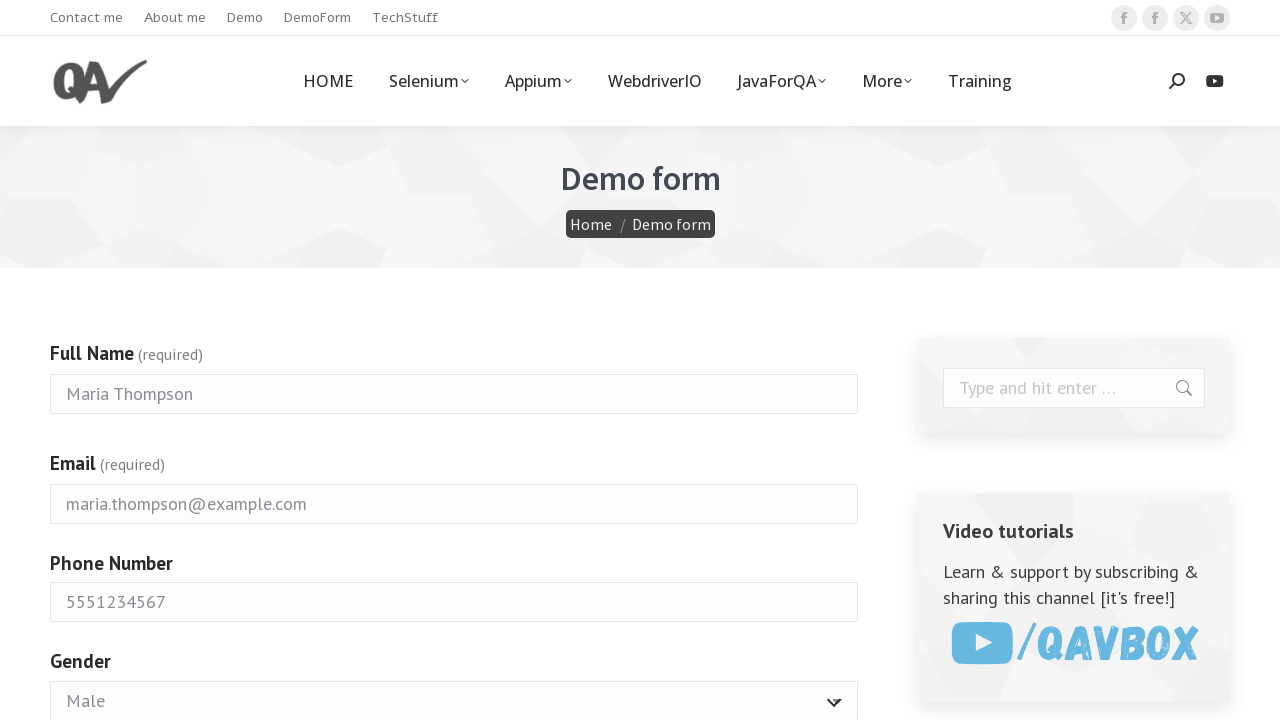

Selected years of experience radio button (1 year) at (59, 360) on input[name='g4072-yearsofexperience'][value='1']
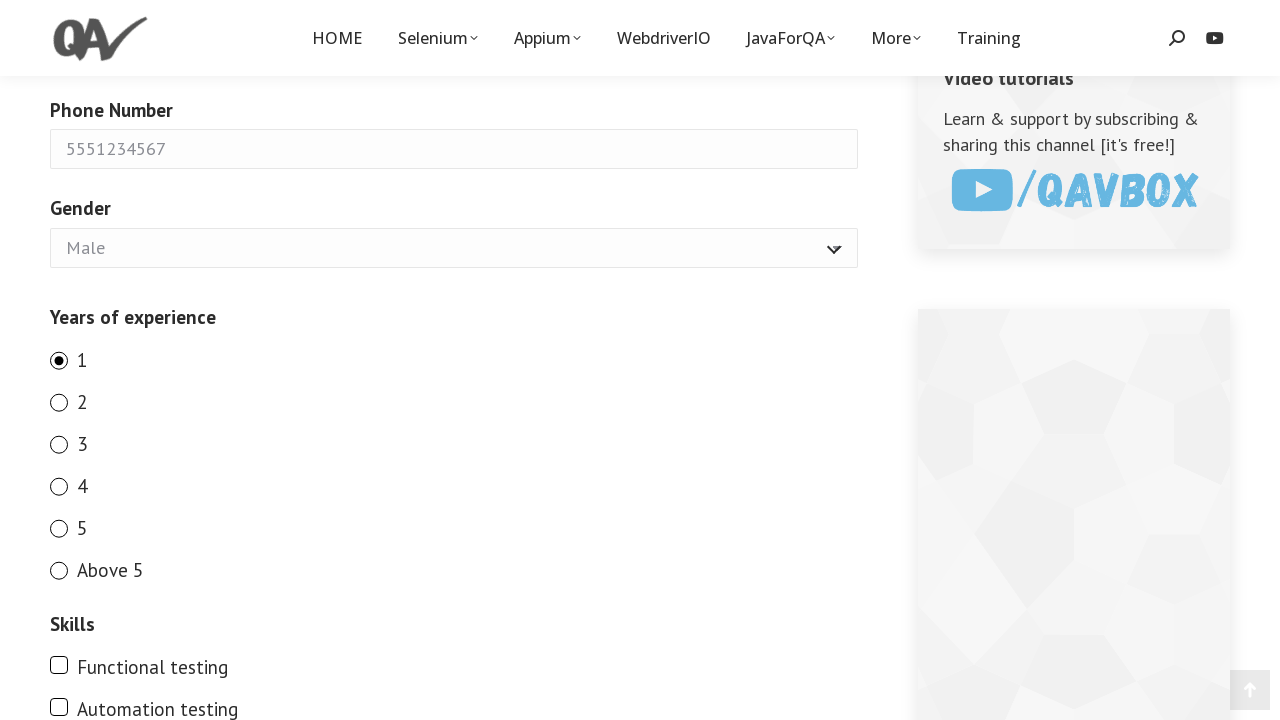

Filled other details field with 'Looking forward to connecting with your team.' on #contact-form-comment-g4072-otherdetails
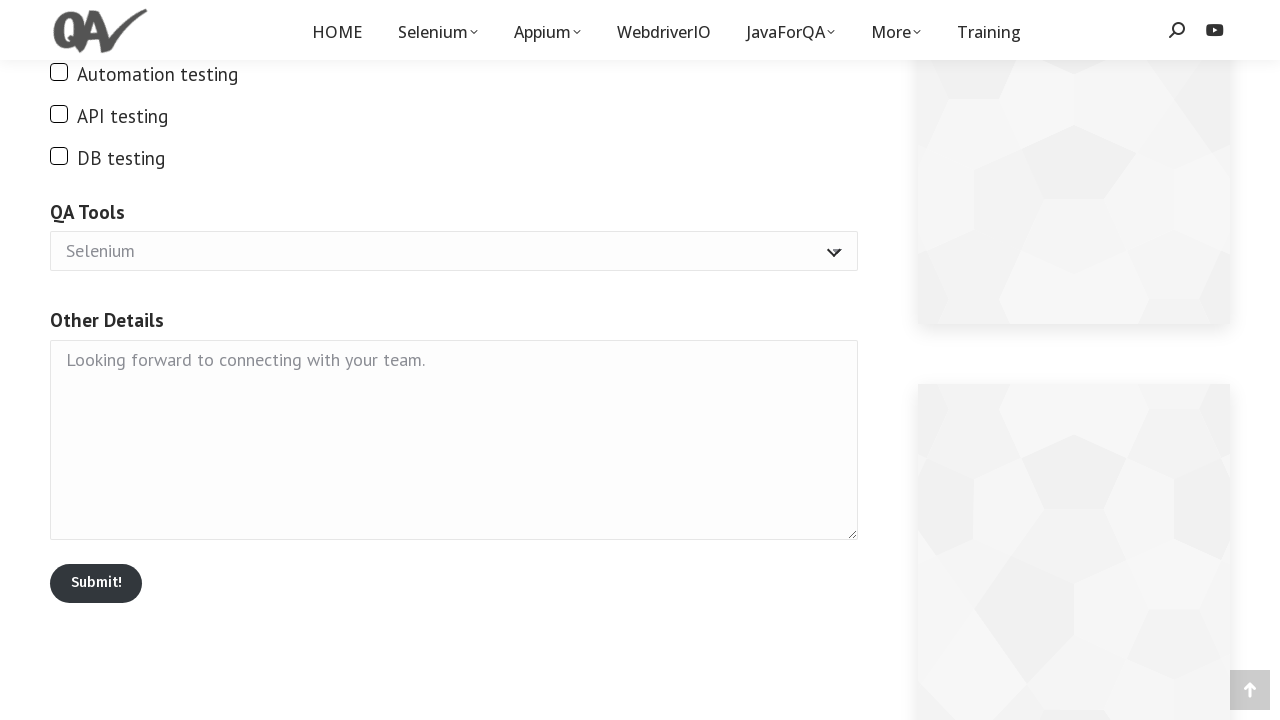

Clicked submit button to submit the form at (96, 583) on div.wp-block-jetpack-button.wp-block-button button
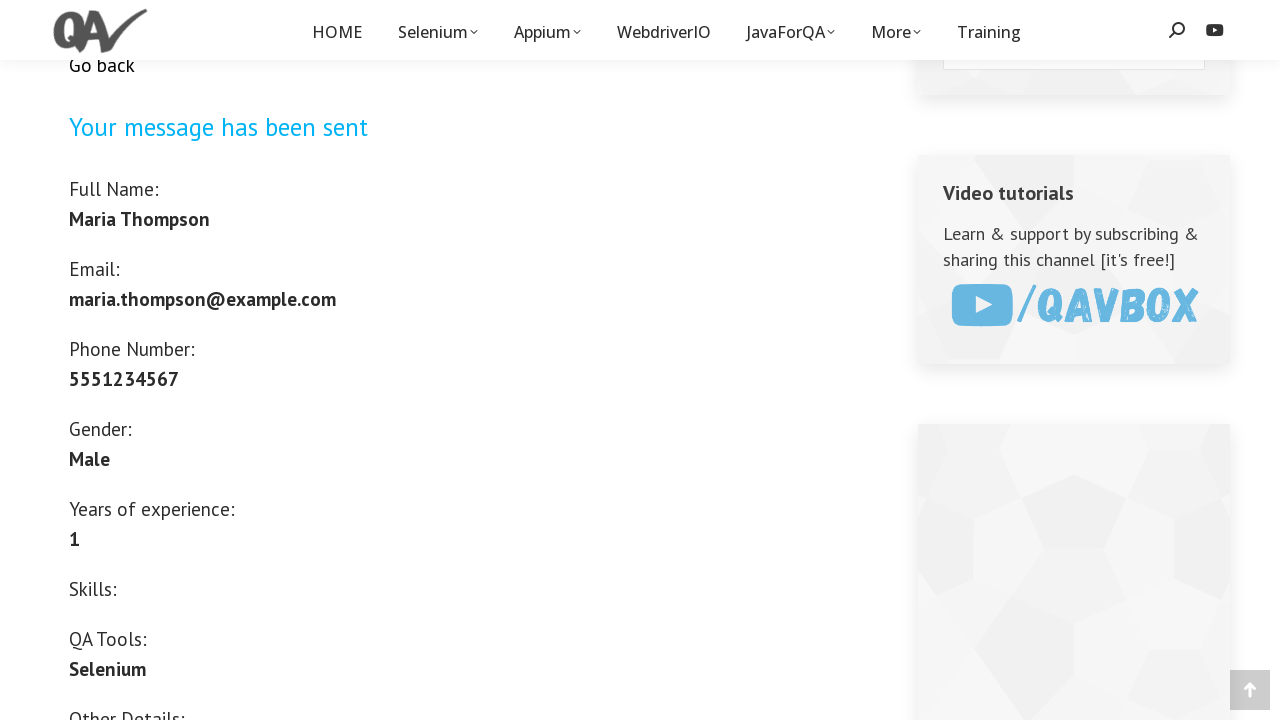

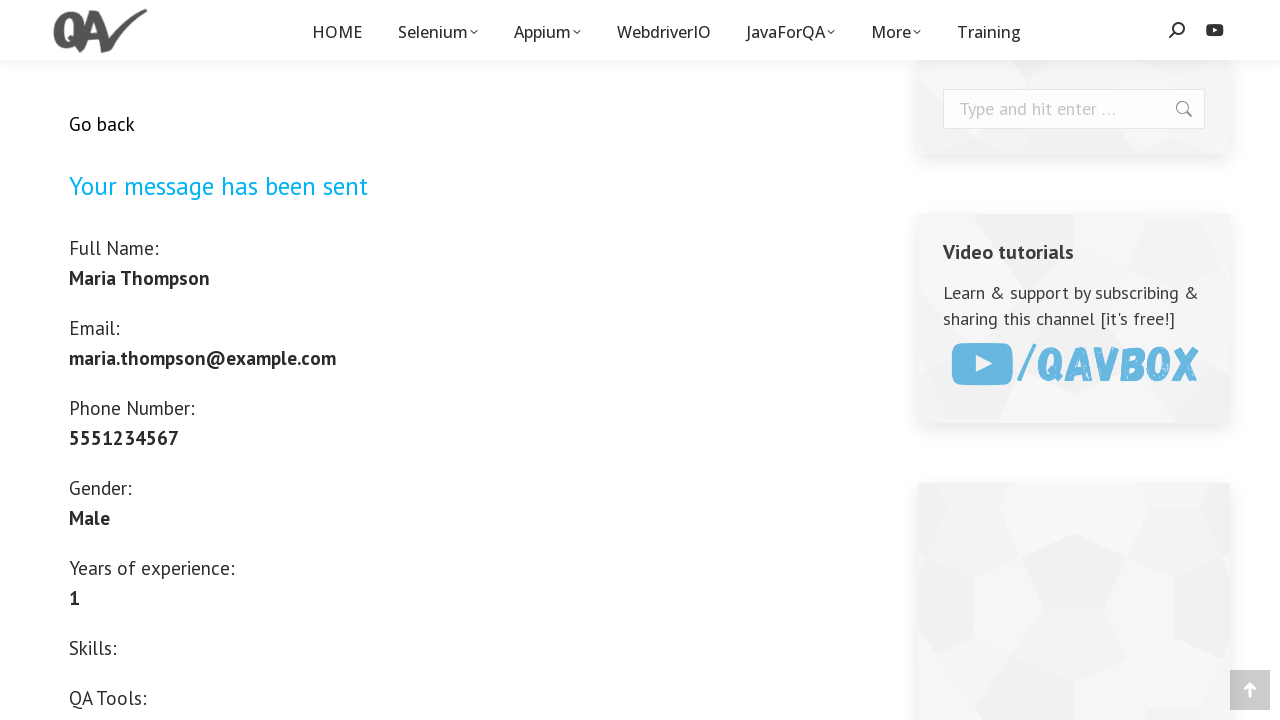